Tests passenger selection dropdown functionality by opening the passenger info dropdown, incrementing adult passengers 6 times, and closing the dropdown

Starting URL: https://rahulshettyacademy.com/dropdownsPractise/

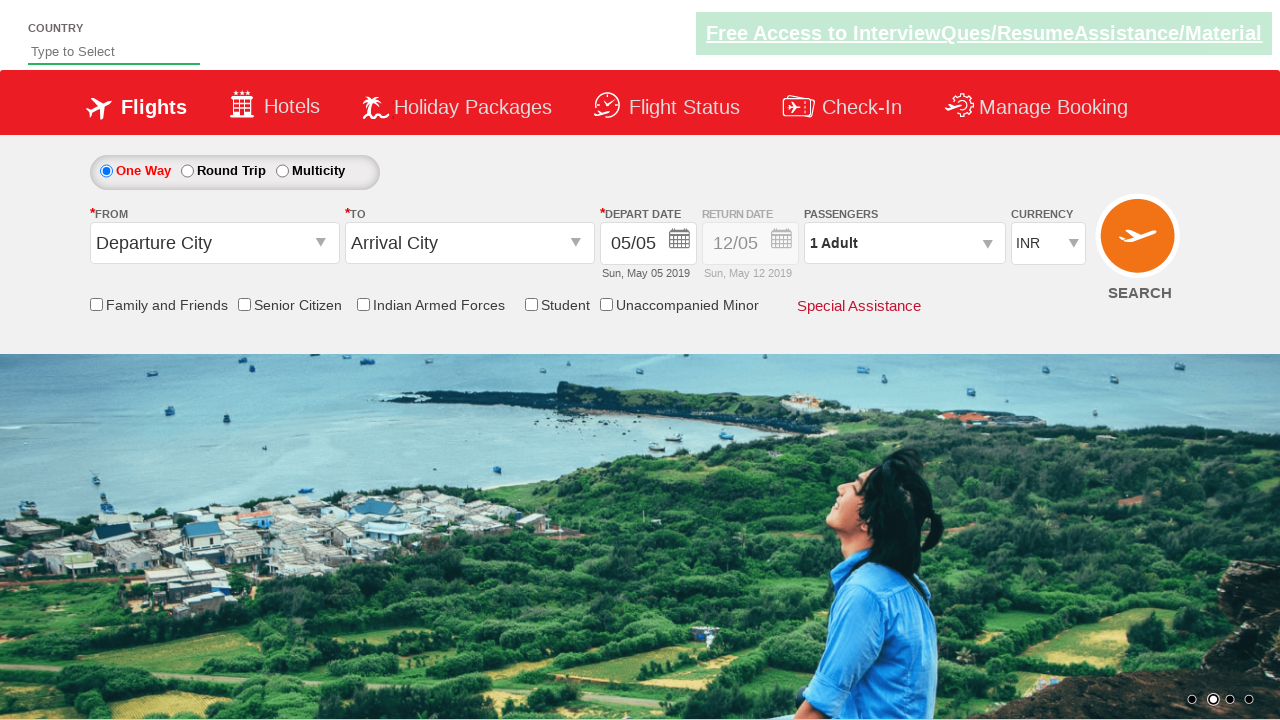

Opened passenger info dropdown at (904, 243) on #divpaxinfo
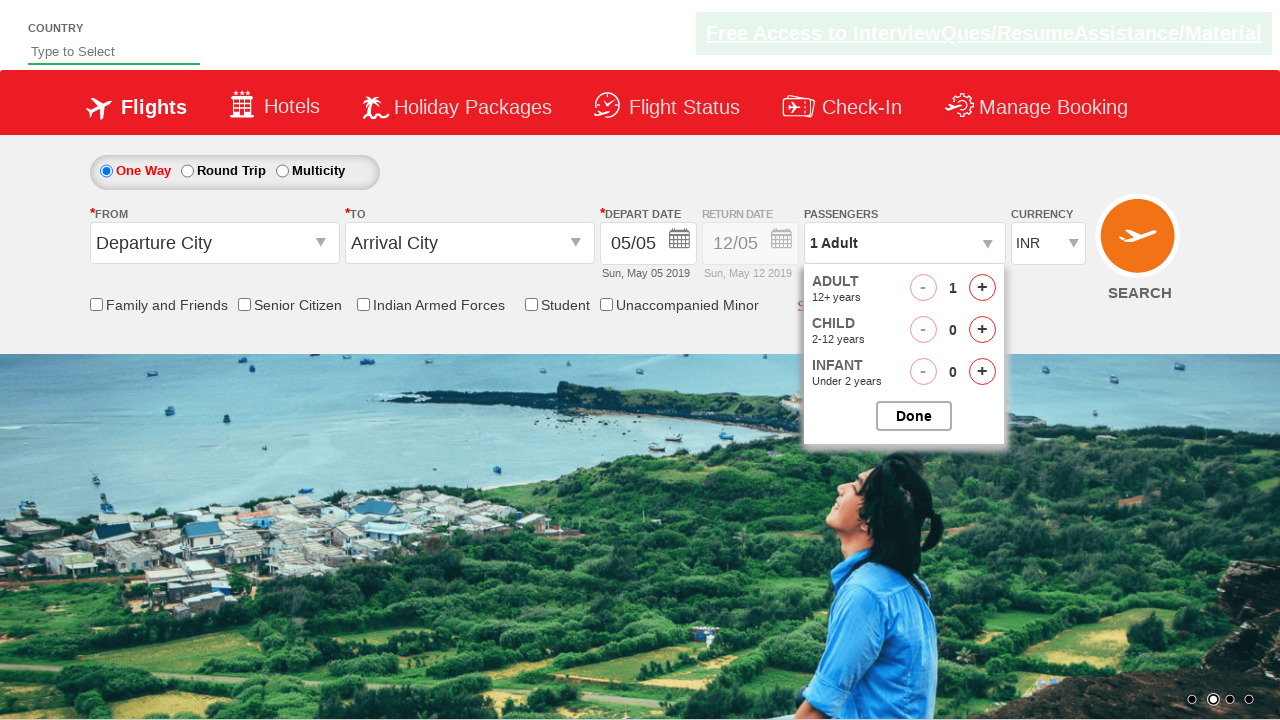

Waited for dropdown to be ready
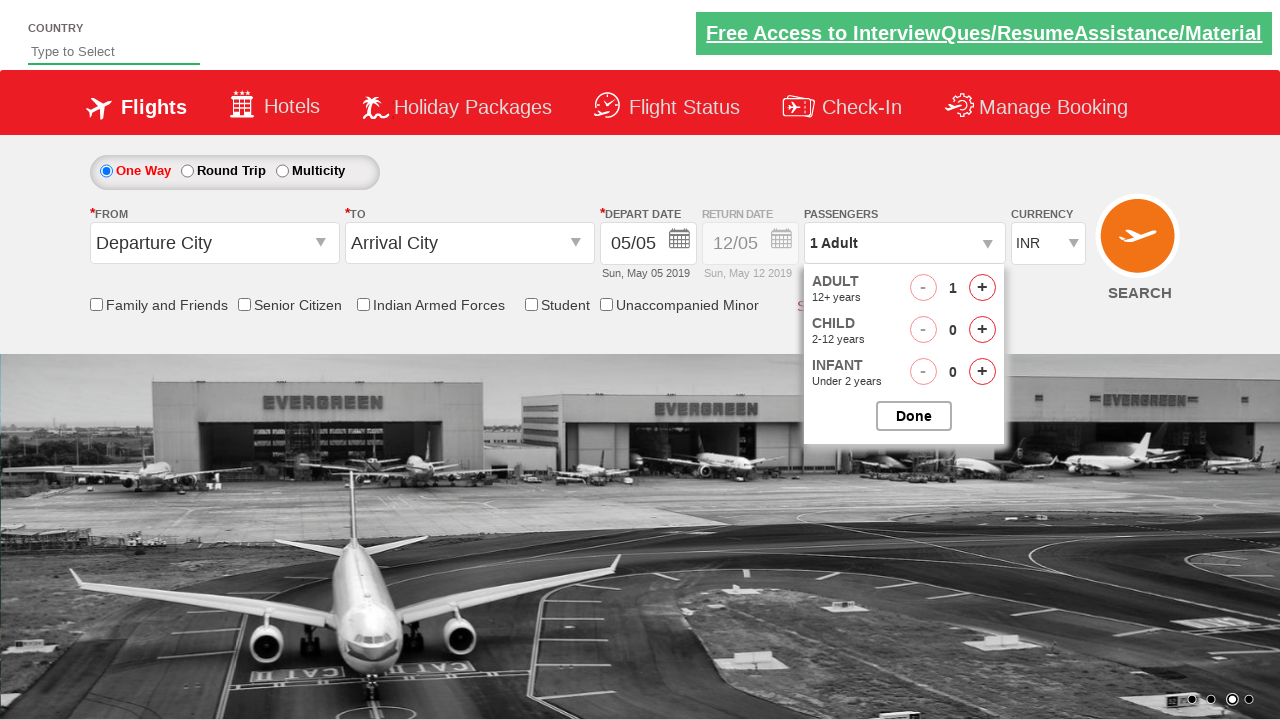

Incremented adult passenger count (iteration 1 of 6) at (982, 288) on #hrefIncAdt
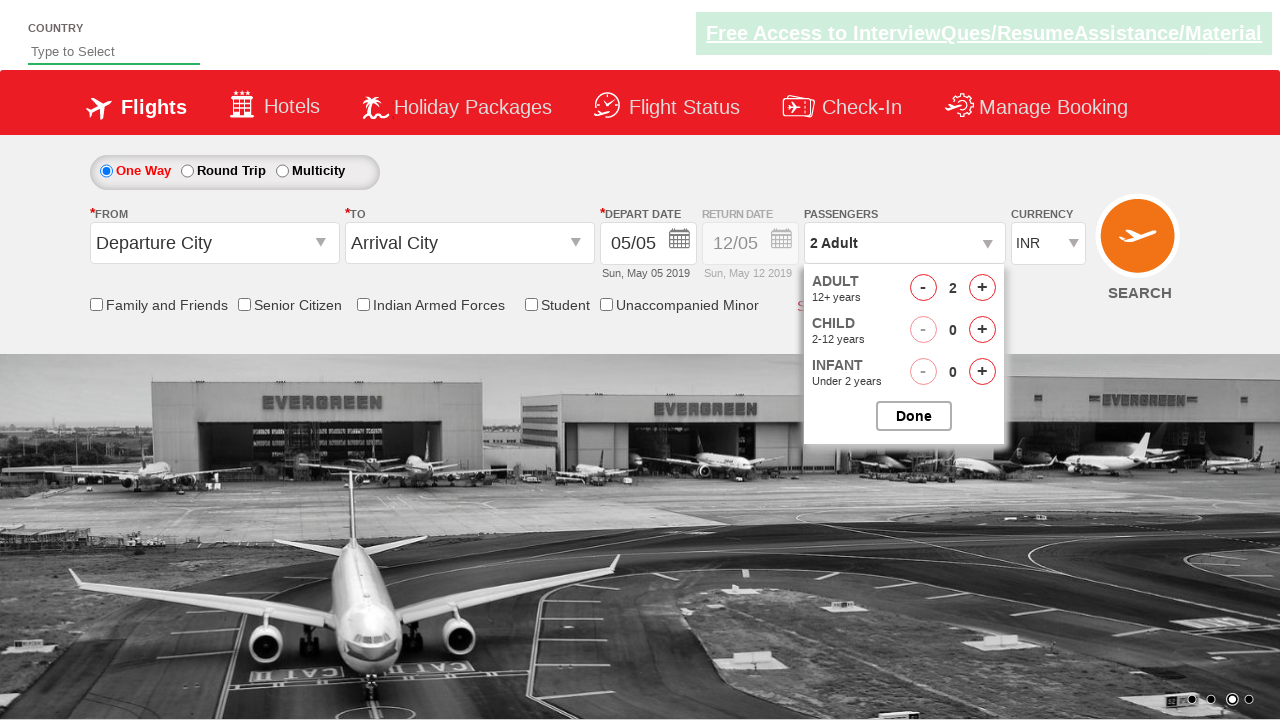

Incremented adult passenger count (iteration 2 of 6) at (982, 288) on #hrefIncAdt
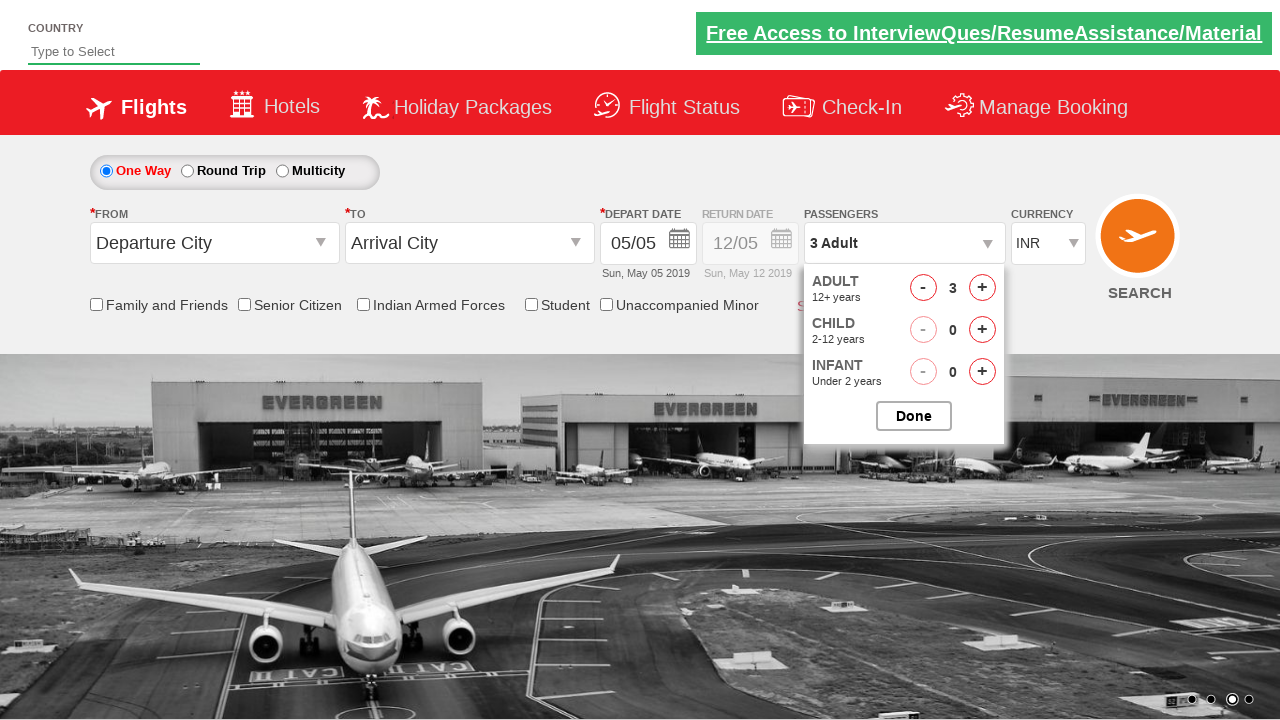

Incremented adult passenger count (iteration 3 of 6) at (982, 288) on #hrefIncAdt
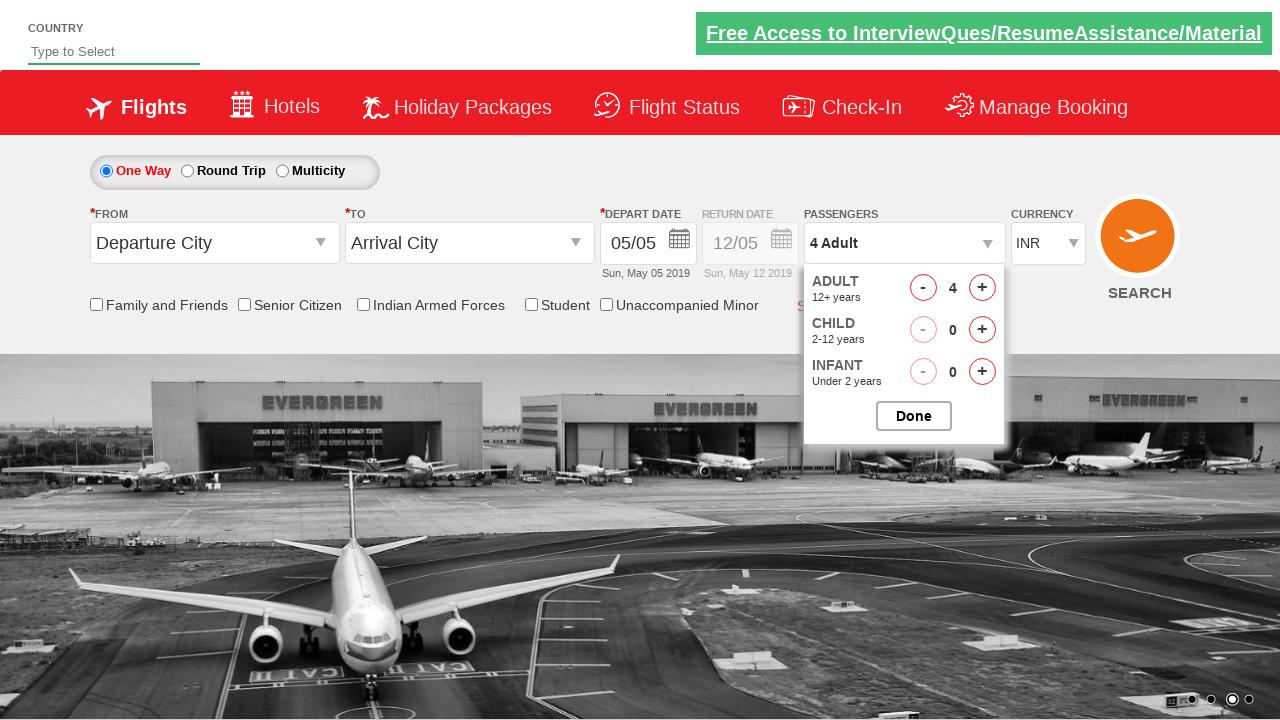

Incremented adult passenger count (iteration 4 of 6) at (982, 288) on #hrefIncAdt
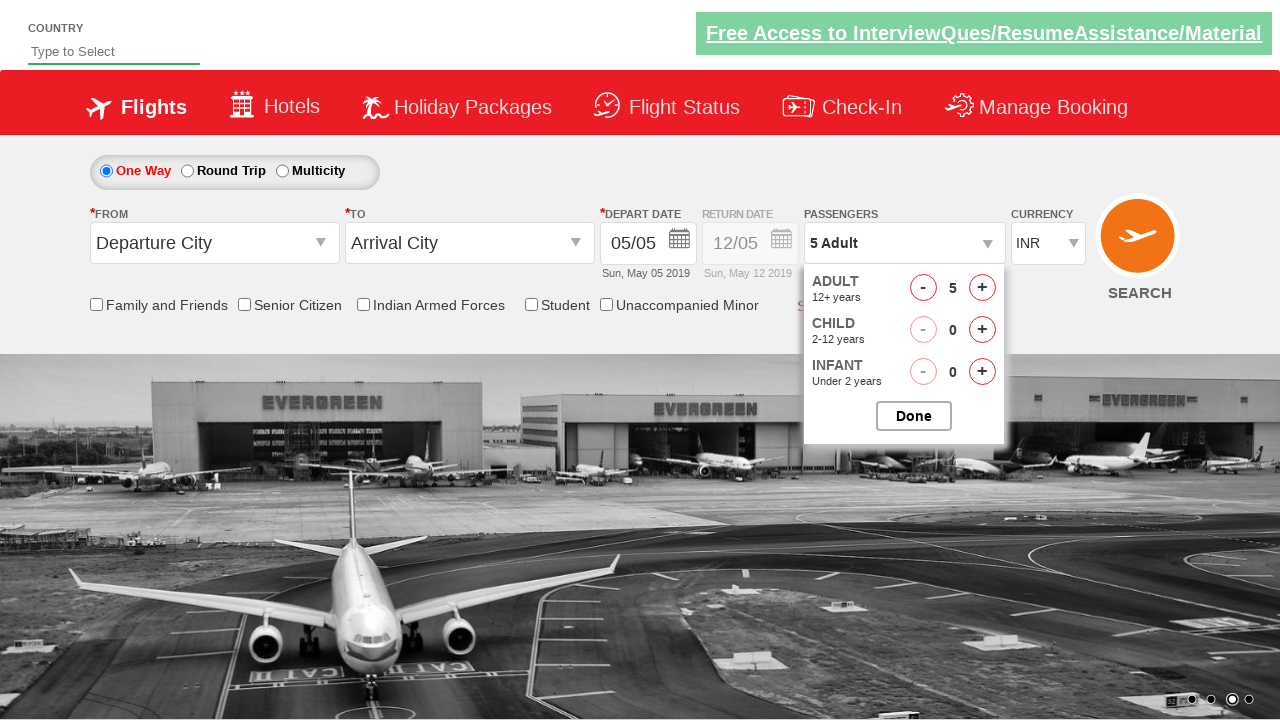

Incremented adult passenger count (iteration 5 of 6) at (982, 288) on #hrefIncAdt
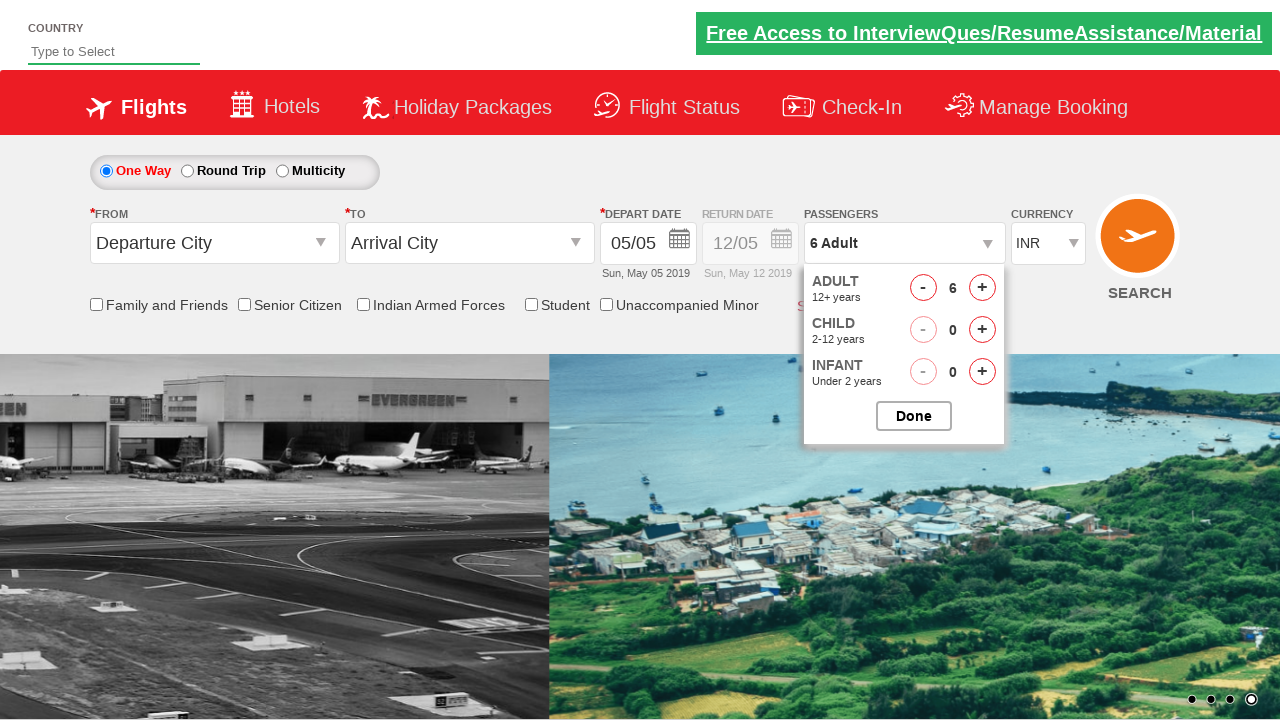

Incremented adult passenger count (iteration 6 of 6) at (982, 288) on #hrefIncAdt
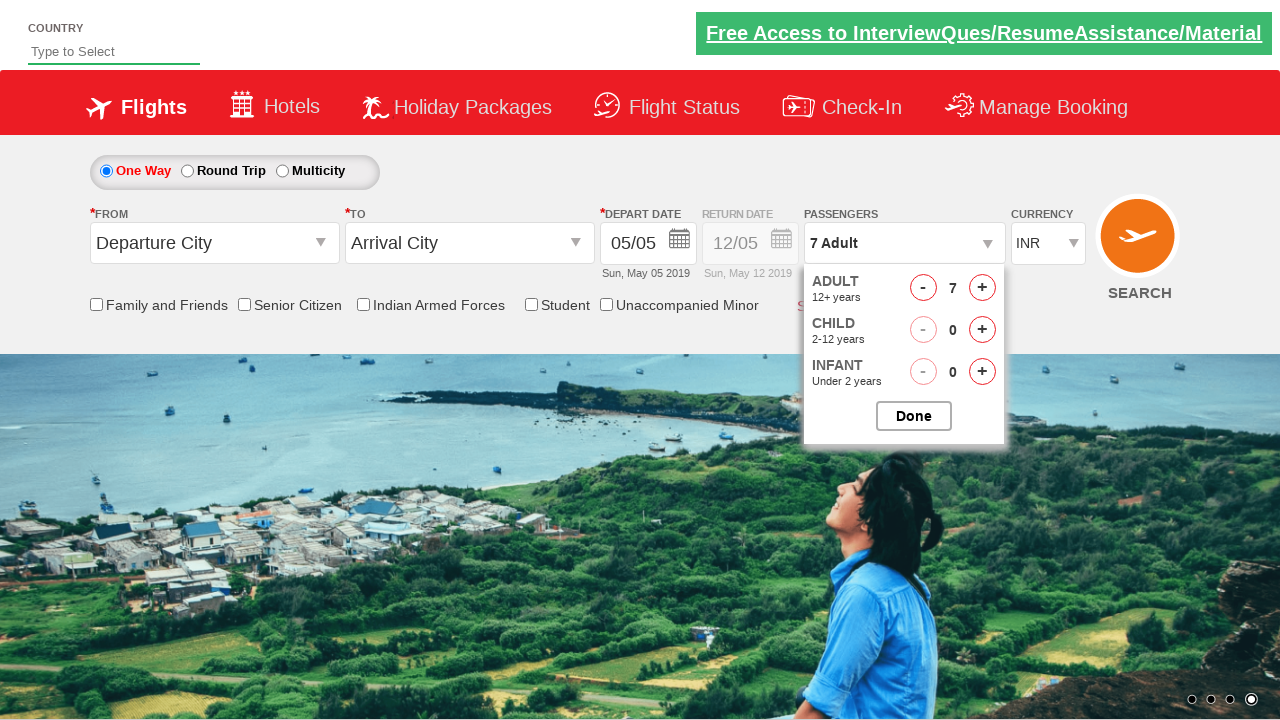

Waited before closing dropdown
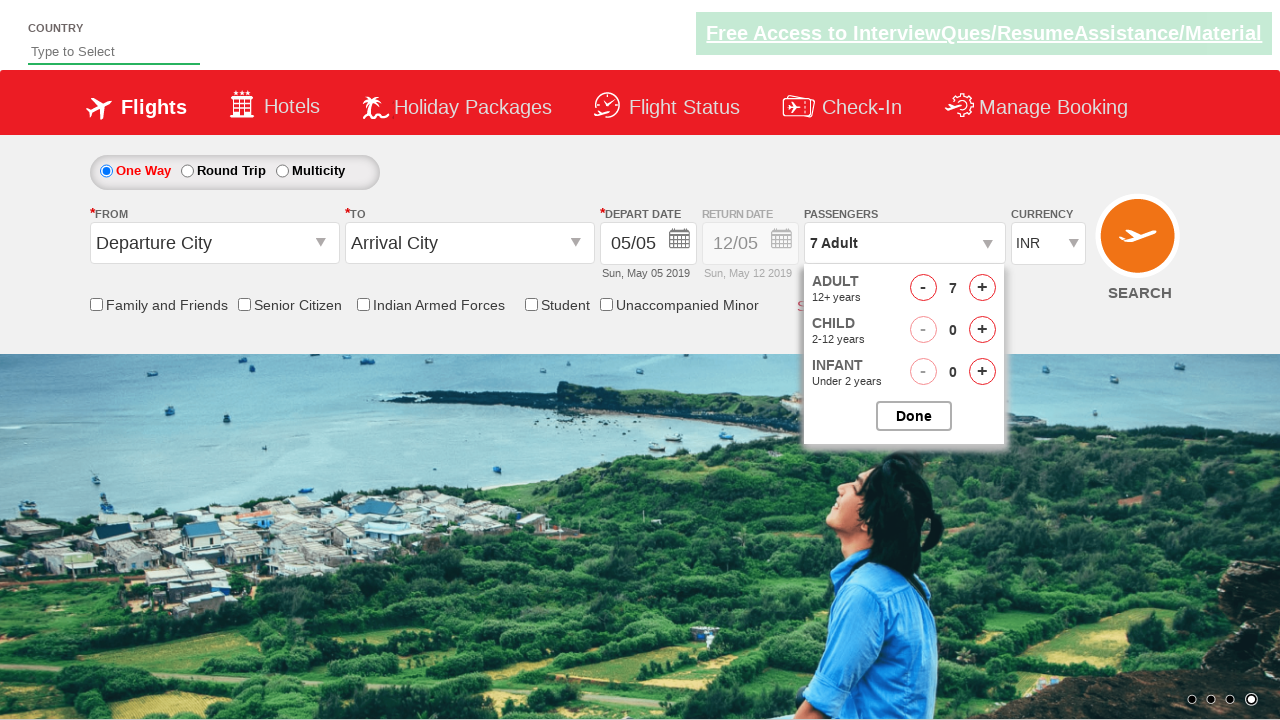

Closed passenger selection dropdown at (914, 416) on #btnclosepaxoption
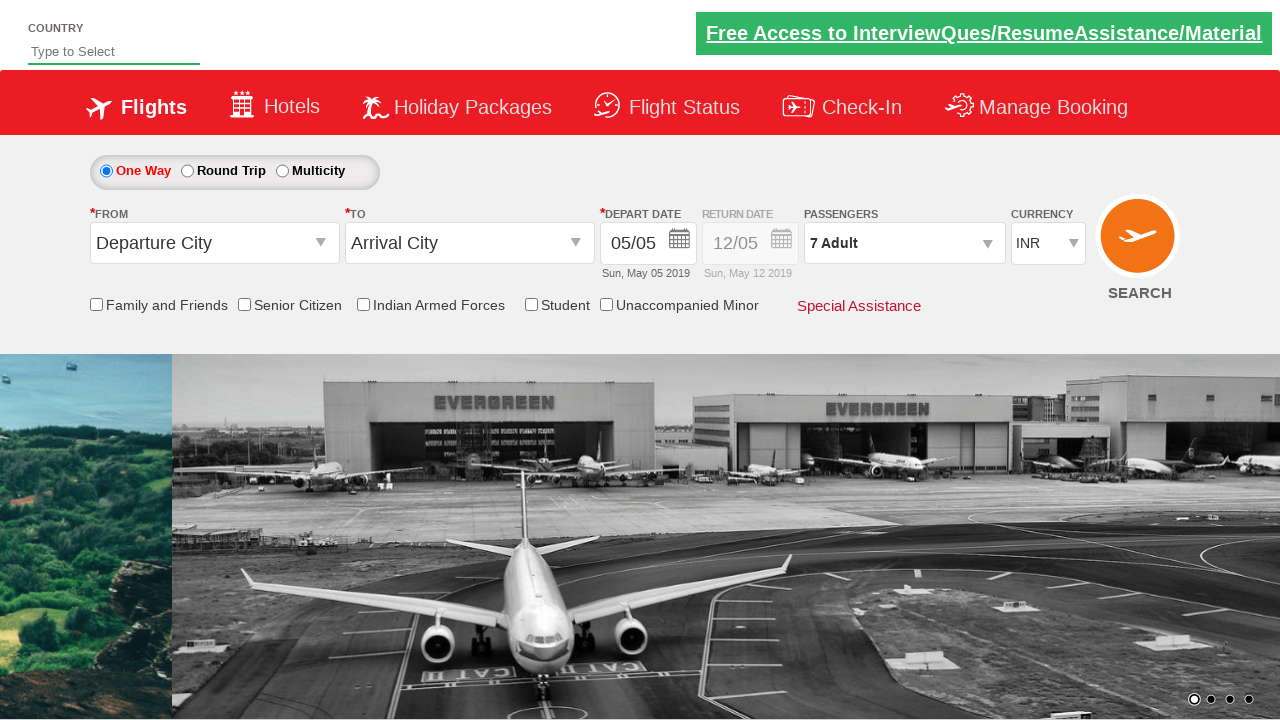

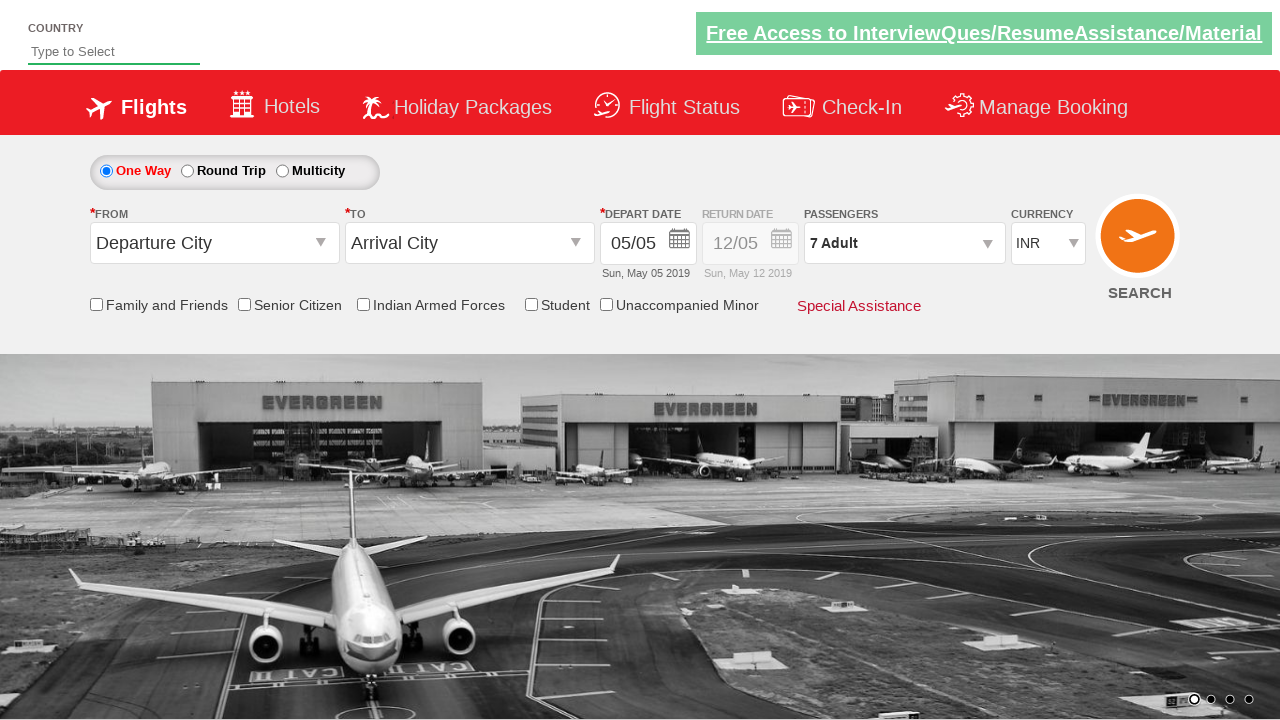